Tests the DemoBlaze e-commerce demo site by interacting with carousel controls, clicking on a product and navigating back, iterating through navigation menu items (Home, Contact, About, Cart, Log in) while closing their modals, and then clicking through all product categories (Phones, Laptops, Monitors).

Starting URL: https://www.demoblaze.com/

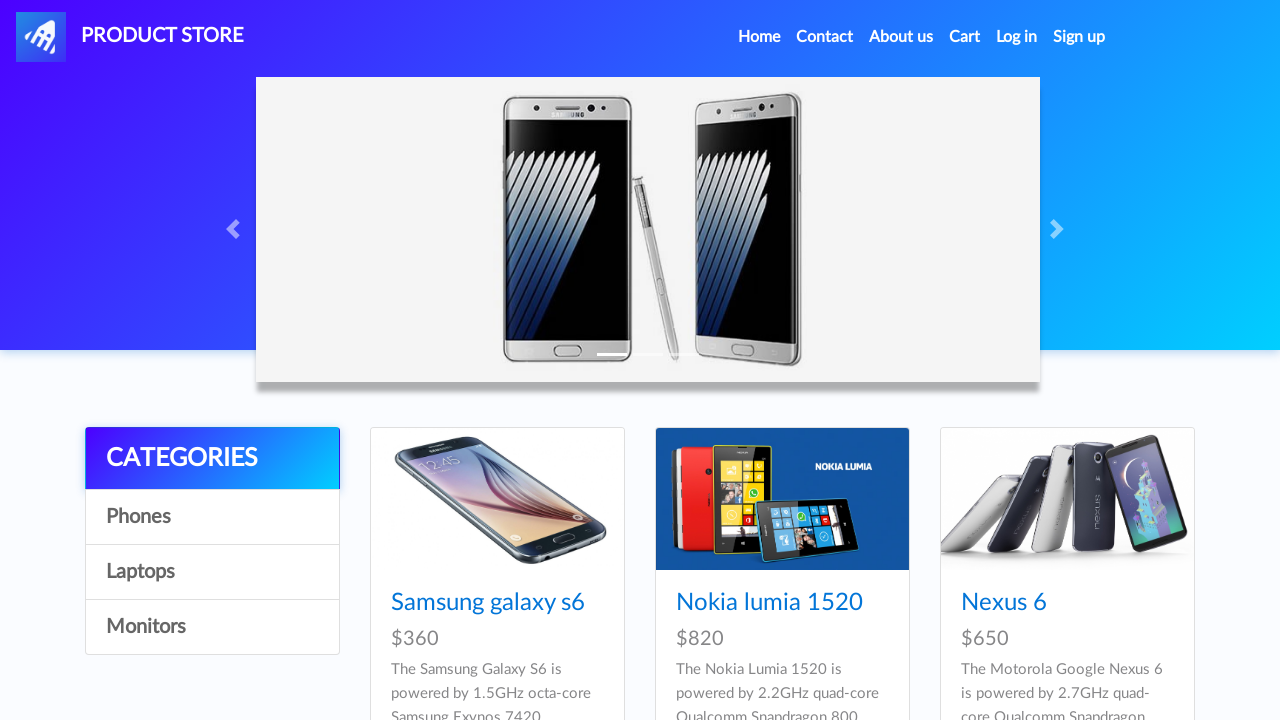

Clicked carousel next control at (1060, 229) on a.carousel-control-next
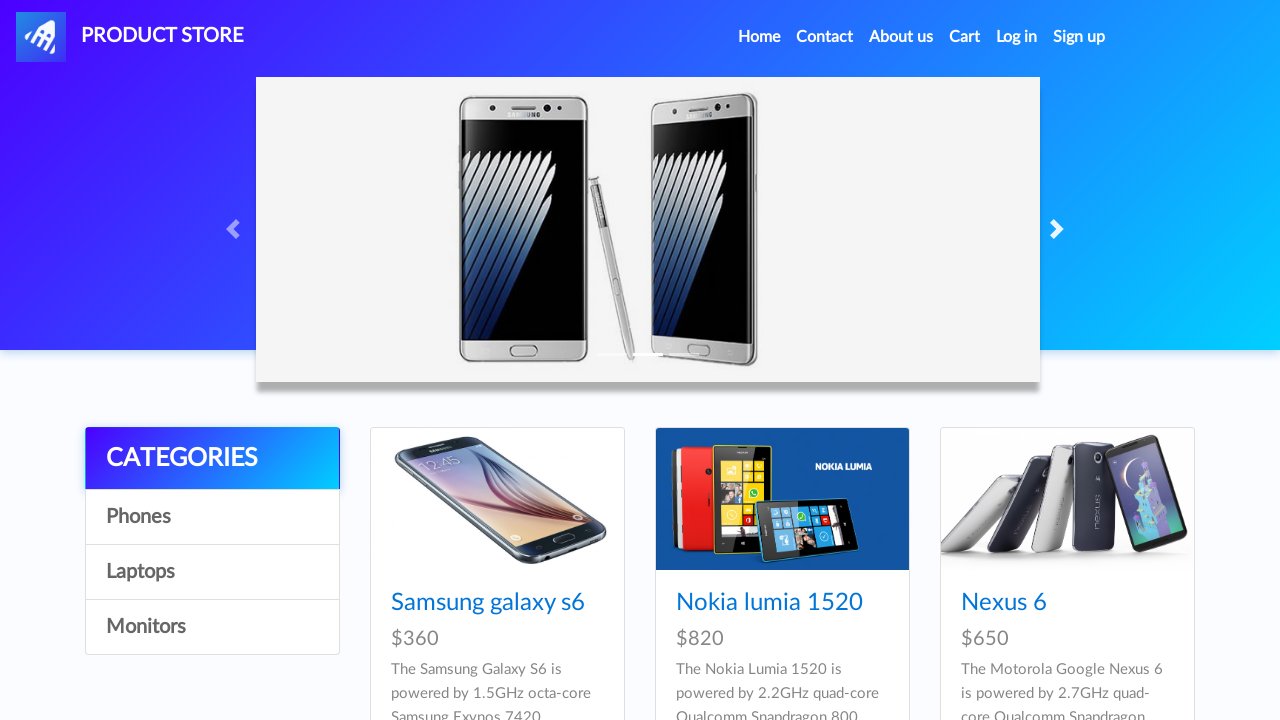

Clicked carousel previous control at (236, 229) on a.carousel-control-prev
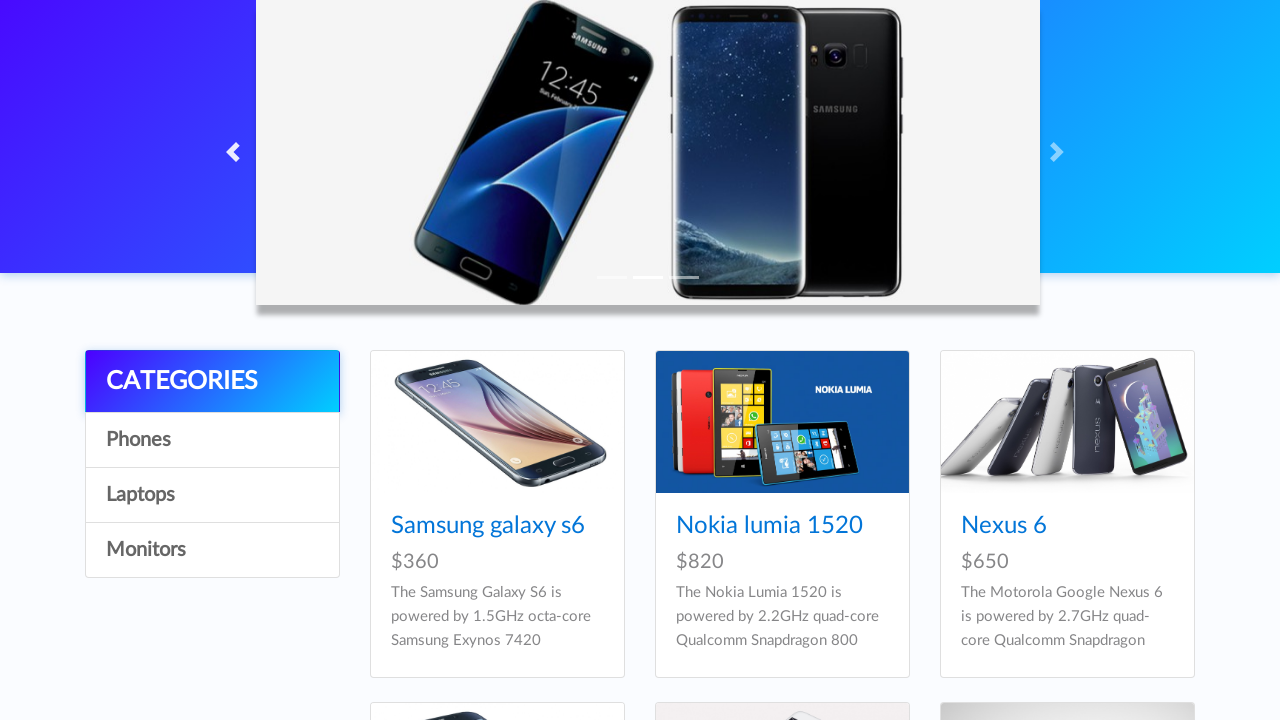

Waited 1 second for carousel transition
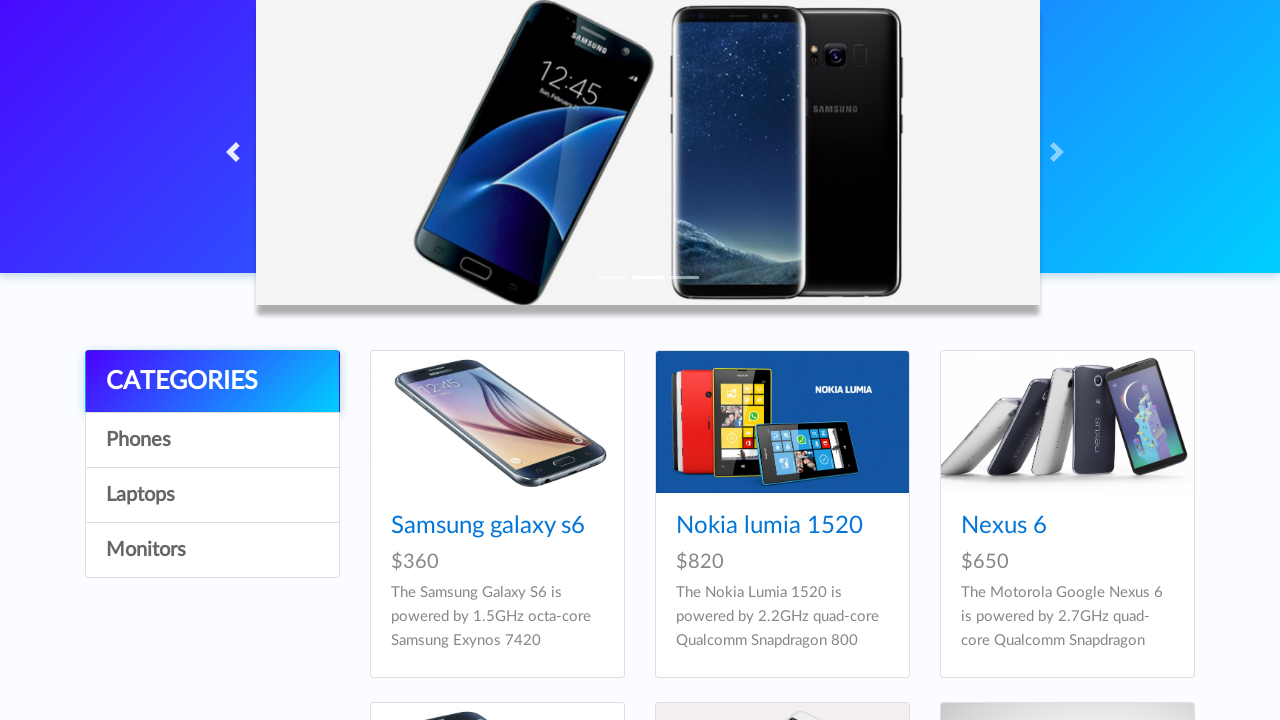

Samsung Galaxy S6 product selector loaded
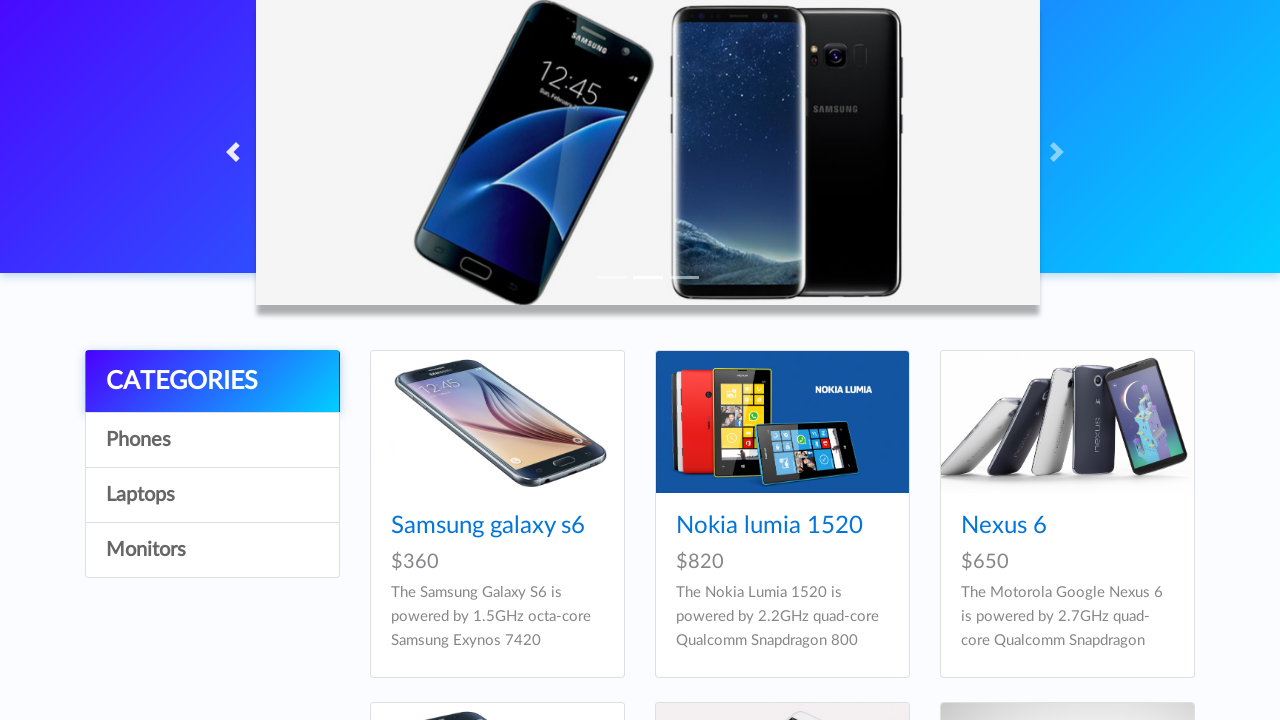

Clicked on Samsung Galaxy S6 product at (497, 422) on xpath=//div[@class='card h-100']/a[@href='prod.html?idp_=1']
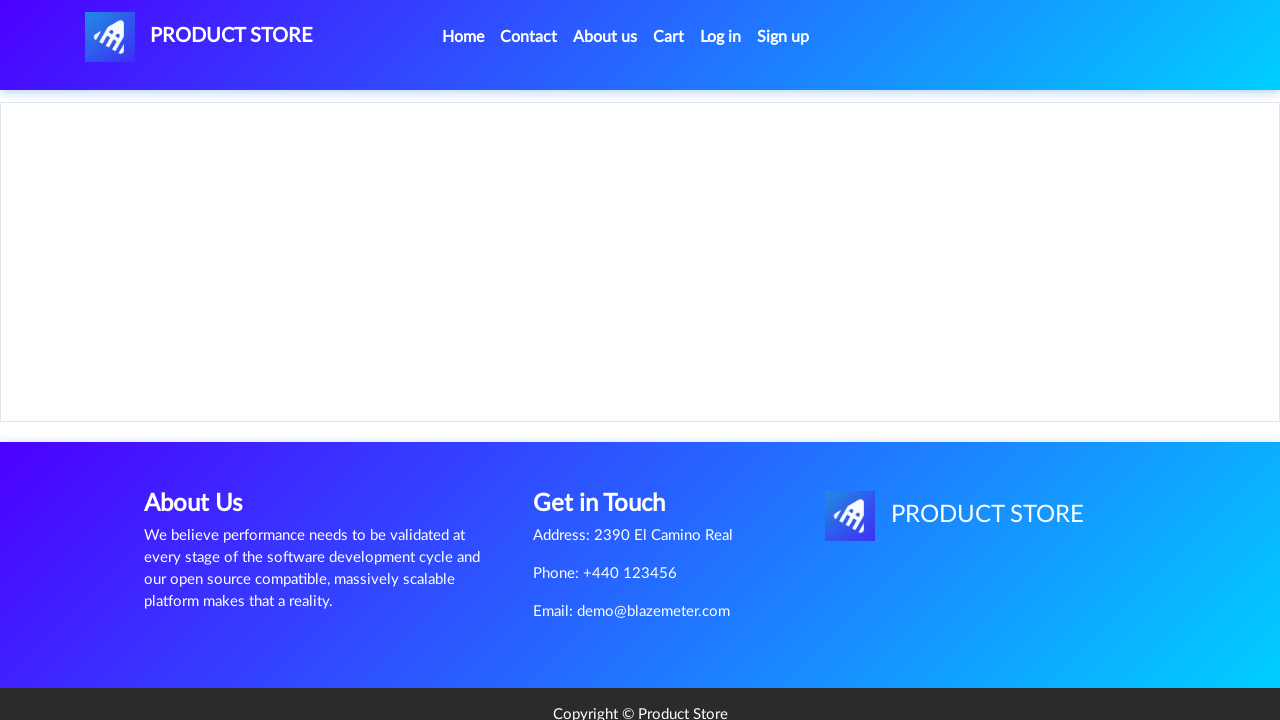

Waited 1 second for product page to load
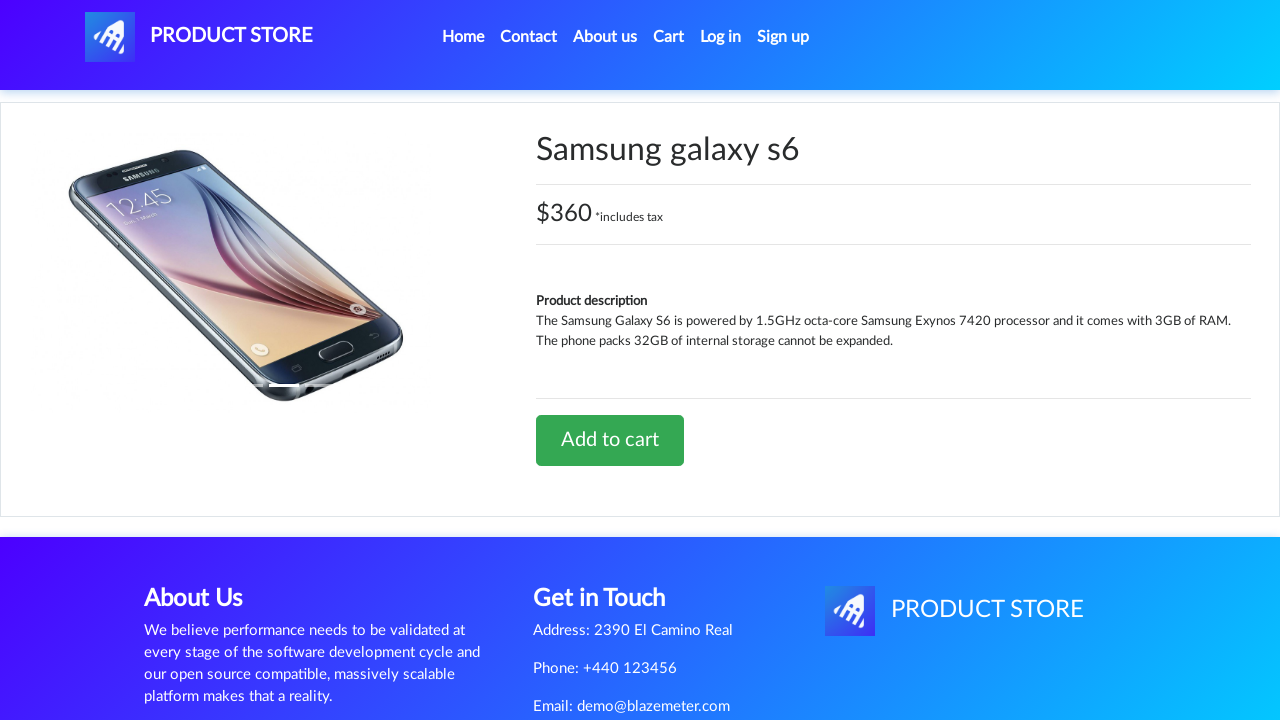

Navigated back to home page
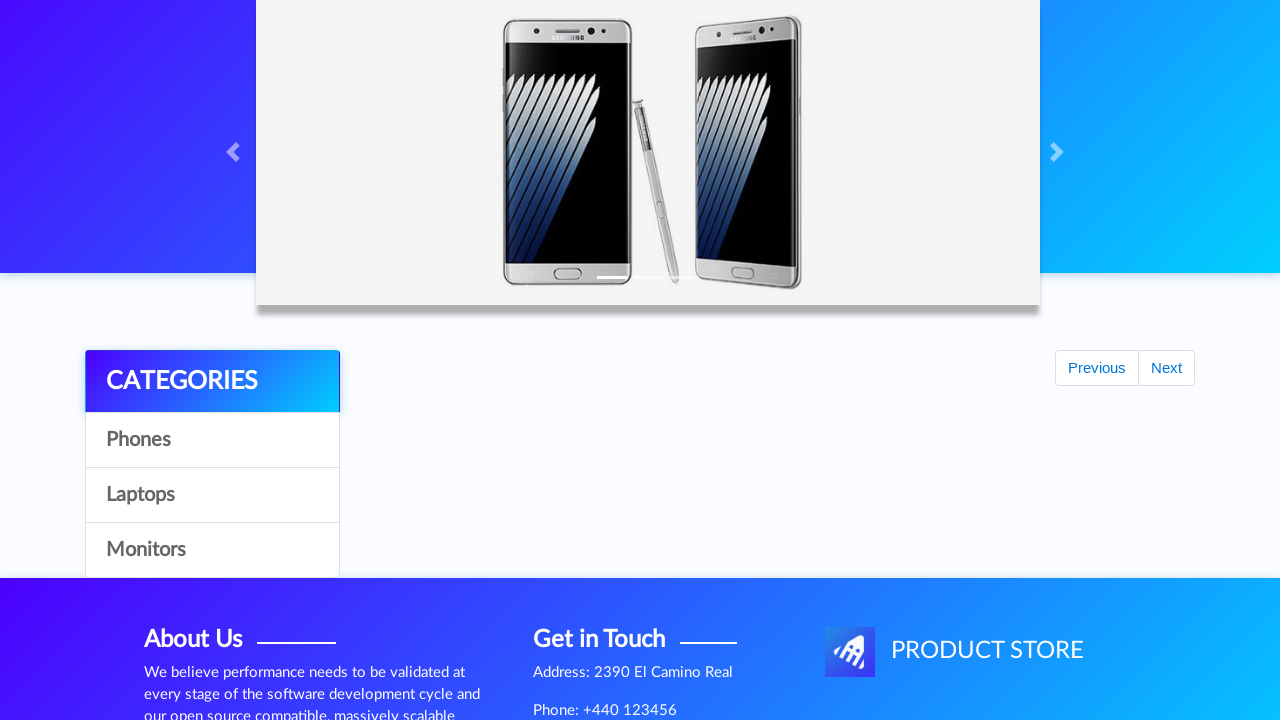

Product title element loaded
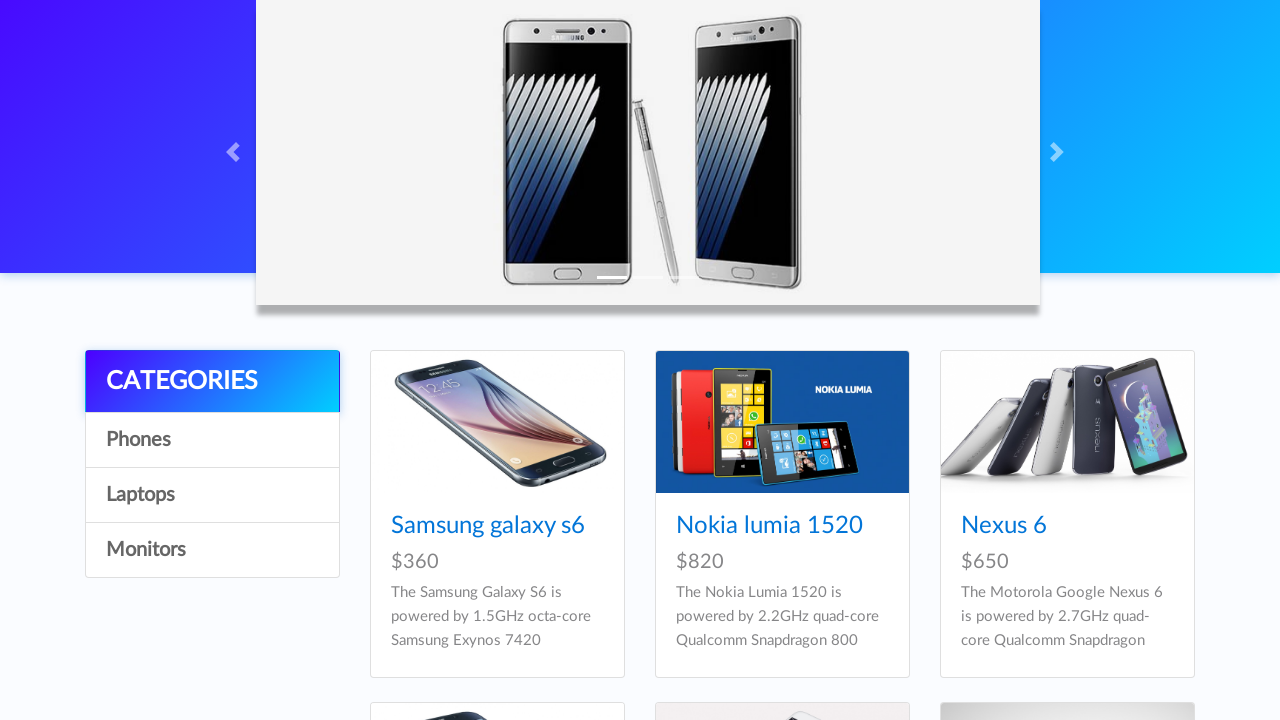

Product description element loaded
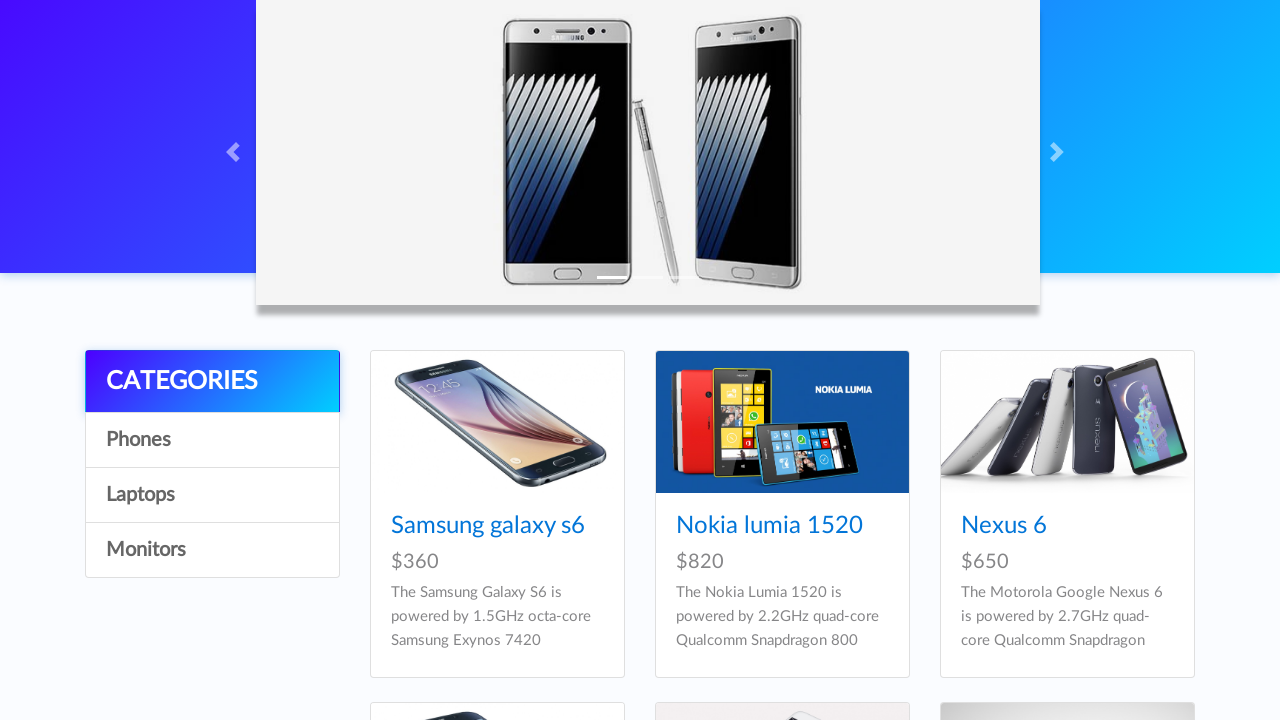

Clicked Home navigation menu item at (825, 37) on xpath=//li[@class='nav-item'][1]
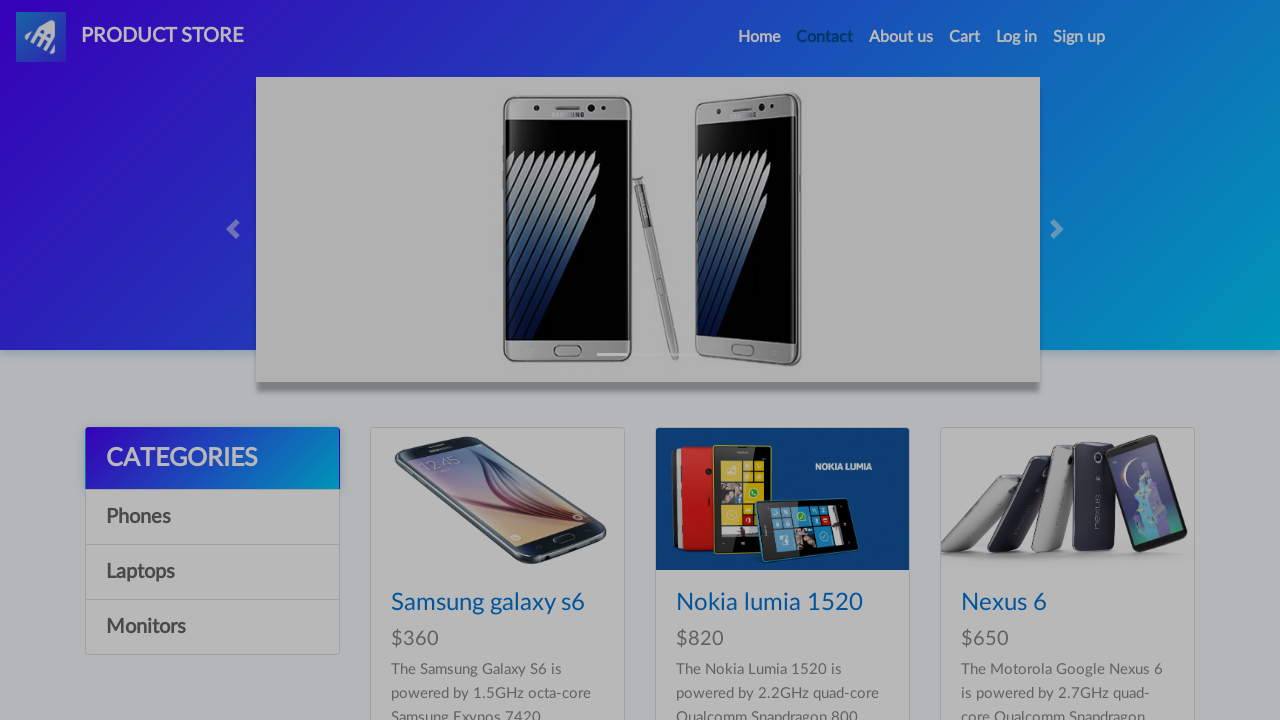

Waited 1 second for Home modal to appear
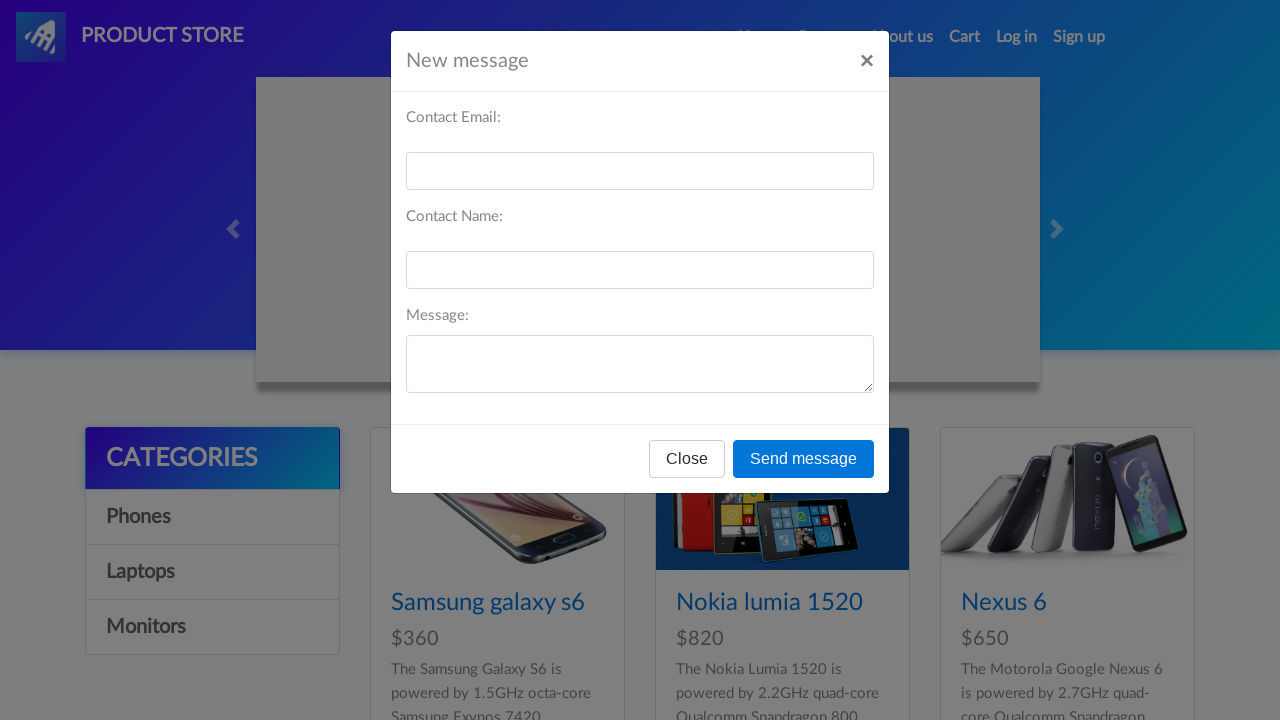

Home modal close button loaded
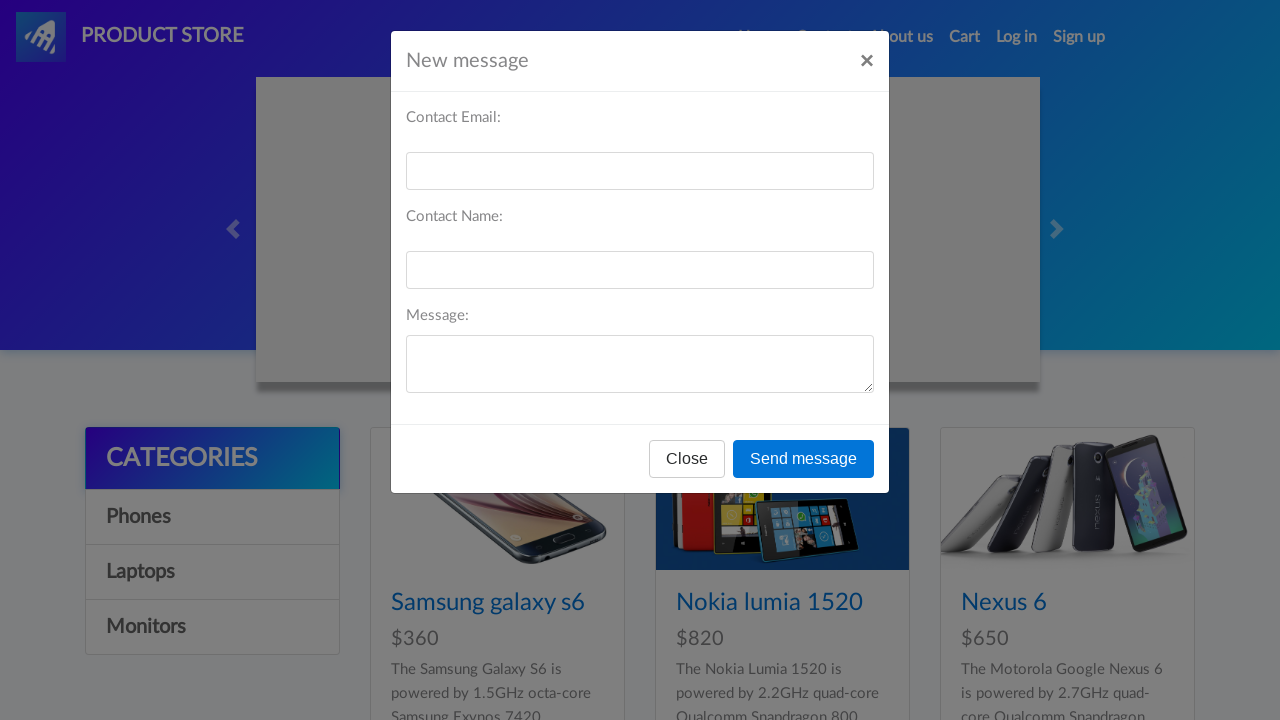

Closed Home modal at (687, 459) on (//button[@type='button'][normalize-space()='Close'])[1]
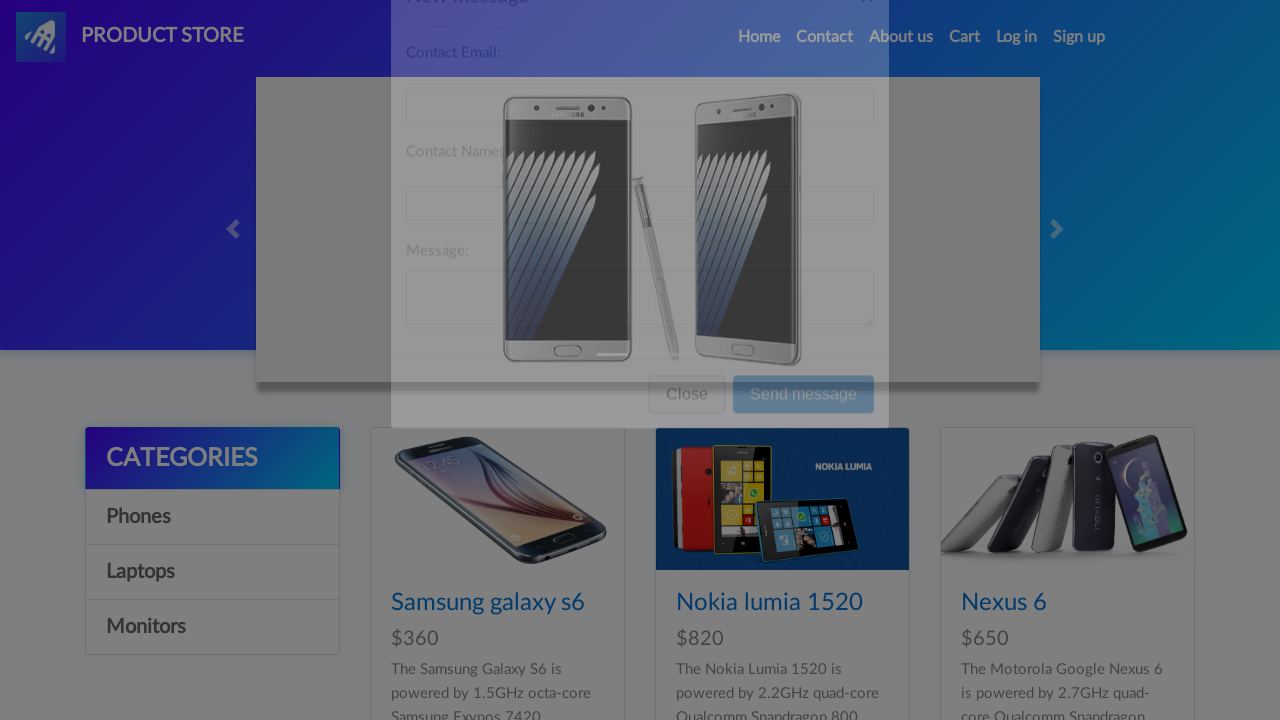

Clicked Contact navigation menu item at (901, 37) on xpath=//li[@class='nav-item'][2]
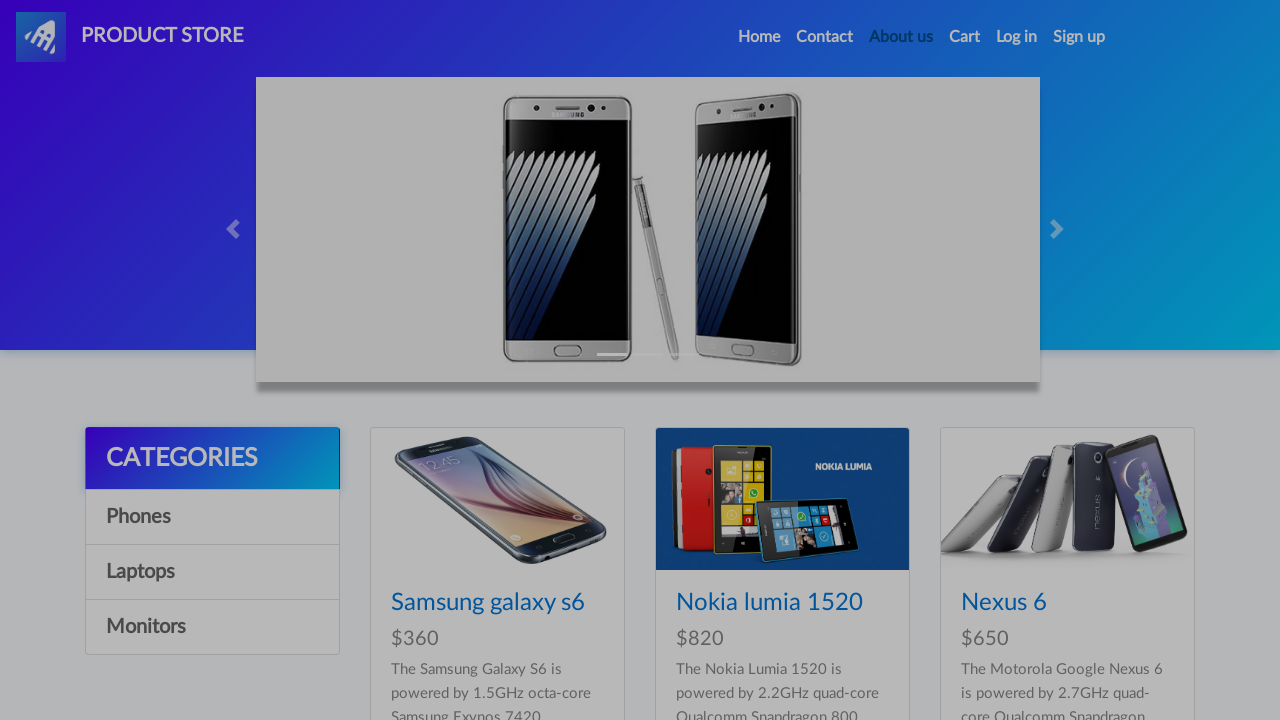

Waited 1 second for Contact modal to appear
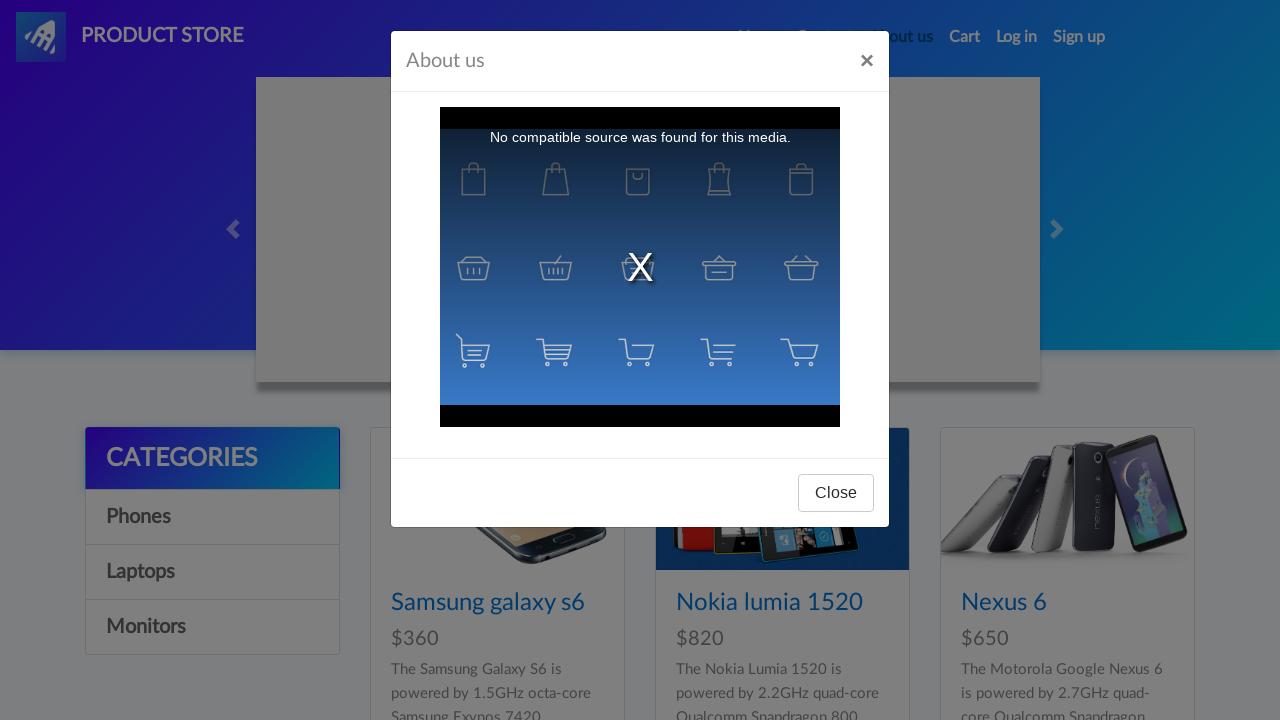

Contact modal close button loaded
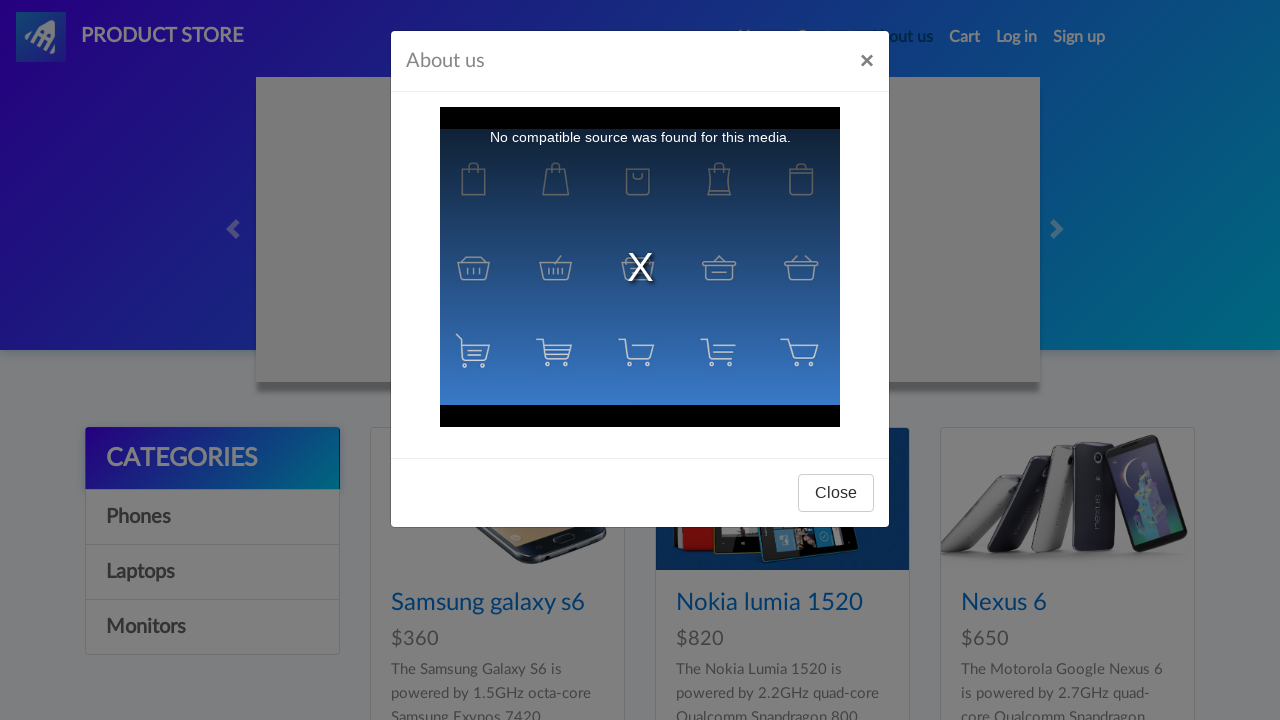

Closed Contact modal at (836, 493) on (//button[@type='button'][normalize-space()='Close'])[4]
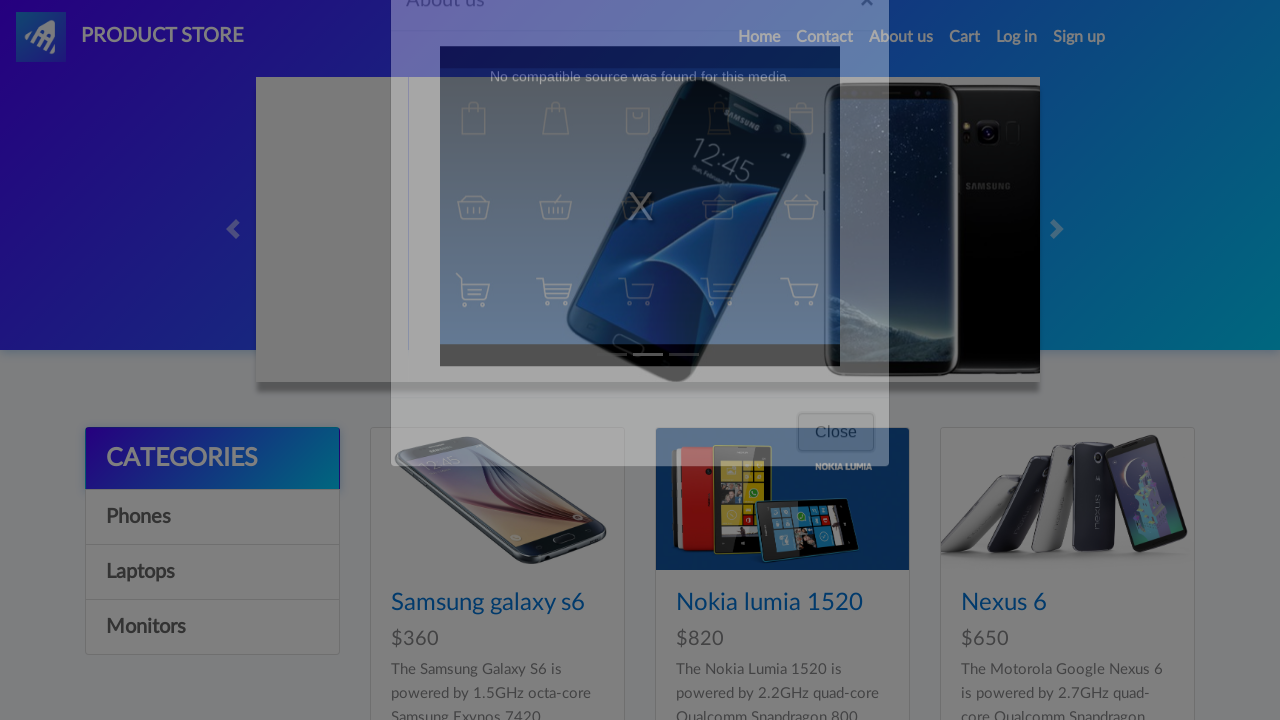

Clicked About Us navigation menu item at (965, 37) on xpath=//li[@class='nav-item'][3]
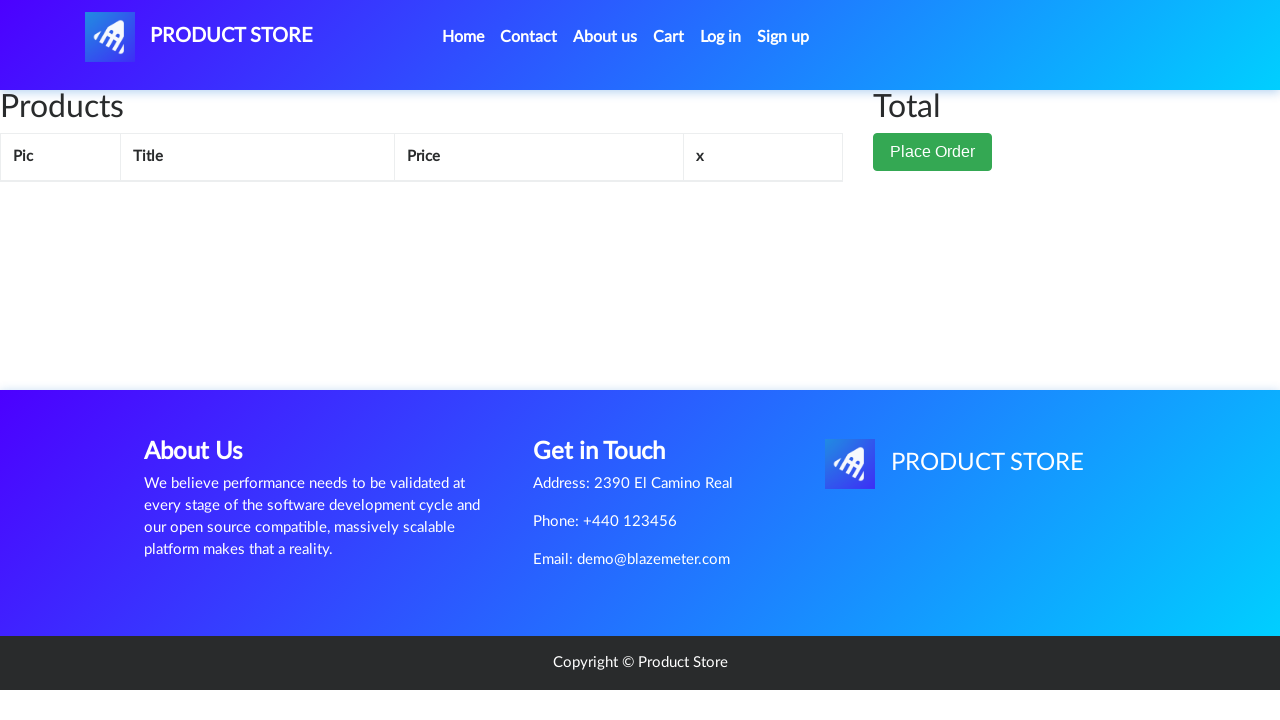

Waited 1 second for About Us page to load
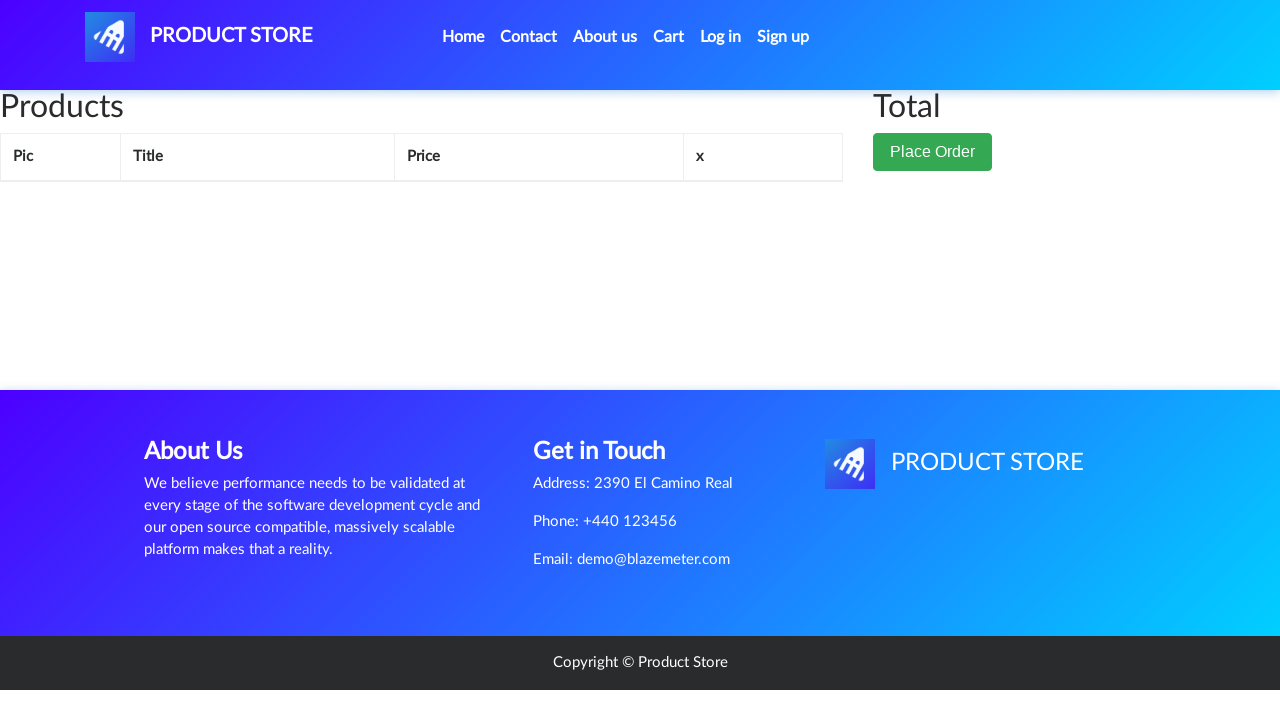

Navigated back from About Us page
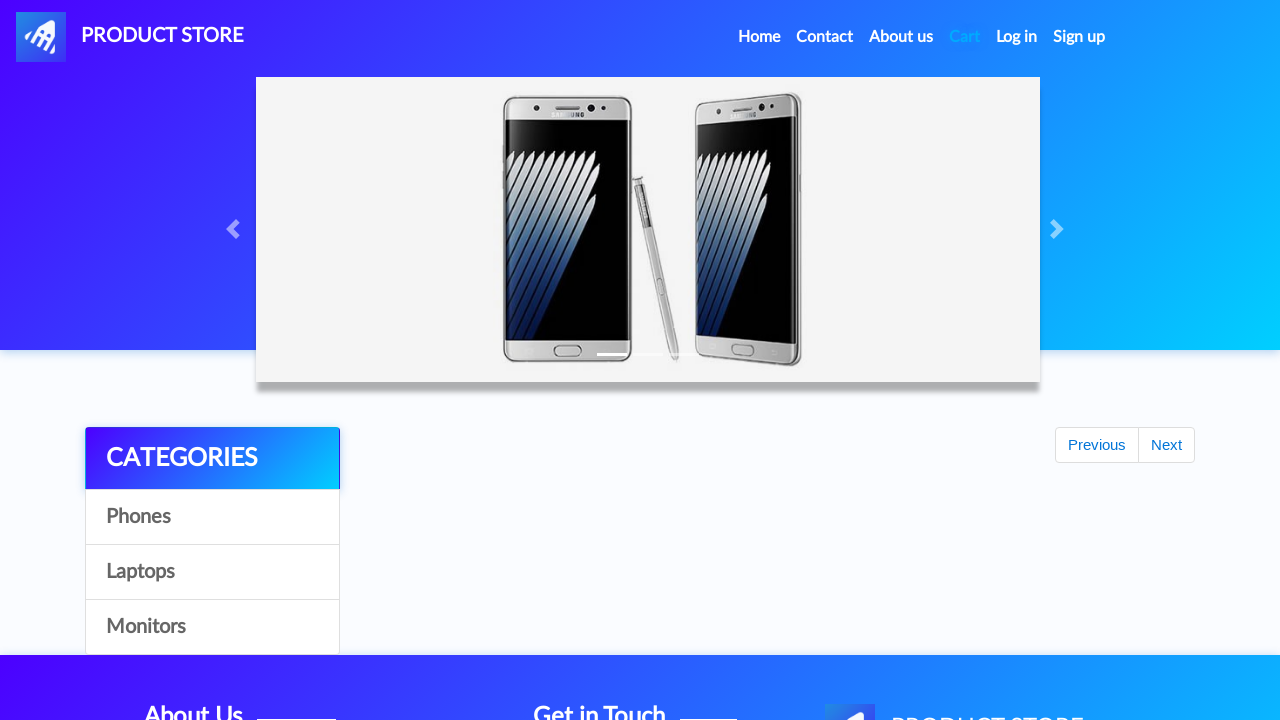

Clicked Cart navigation menu item at (1017, 37) on xpath=//li[@class='nav-item'][4]
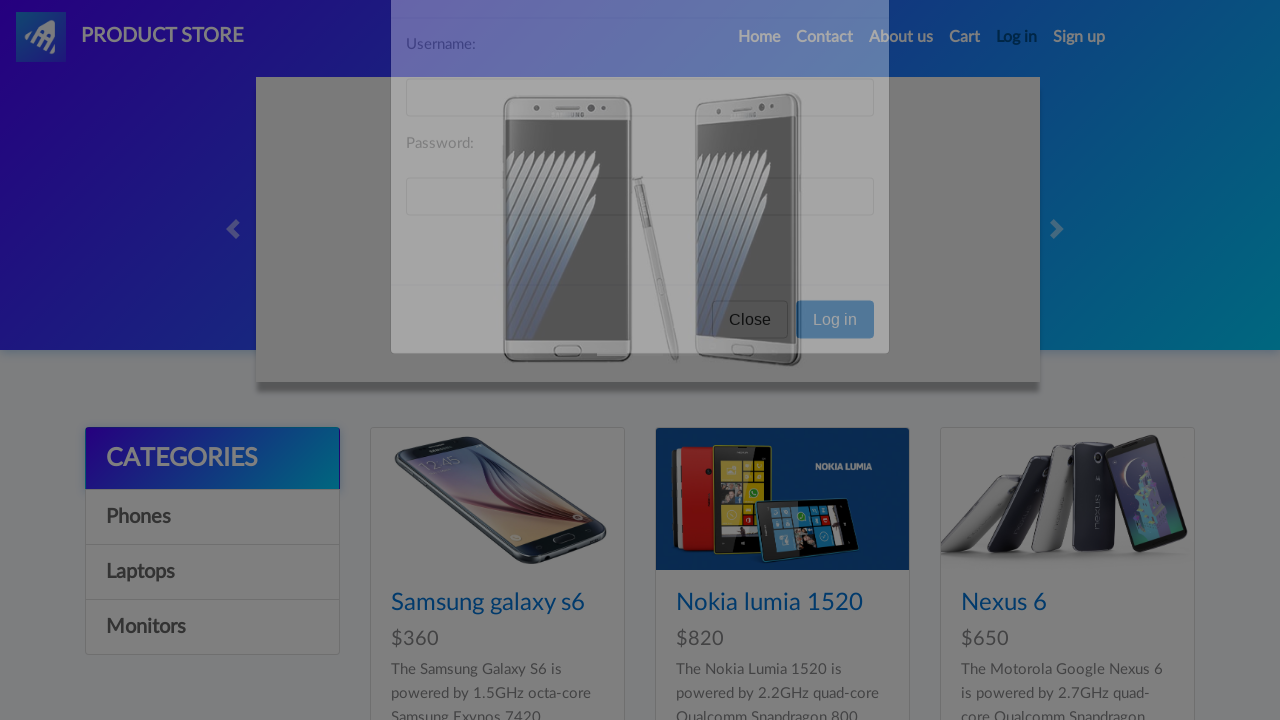

Waited 1 second for Cart modal to appear
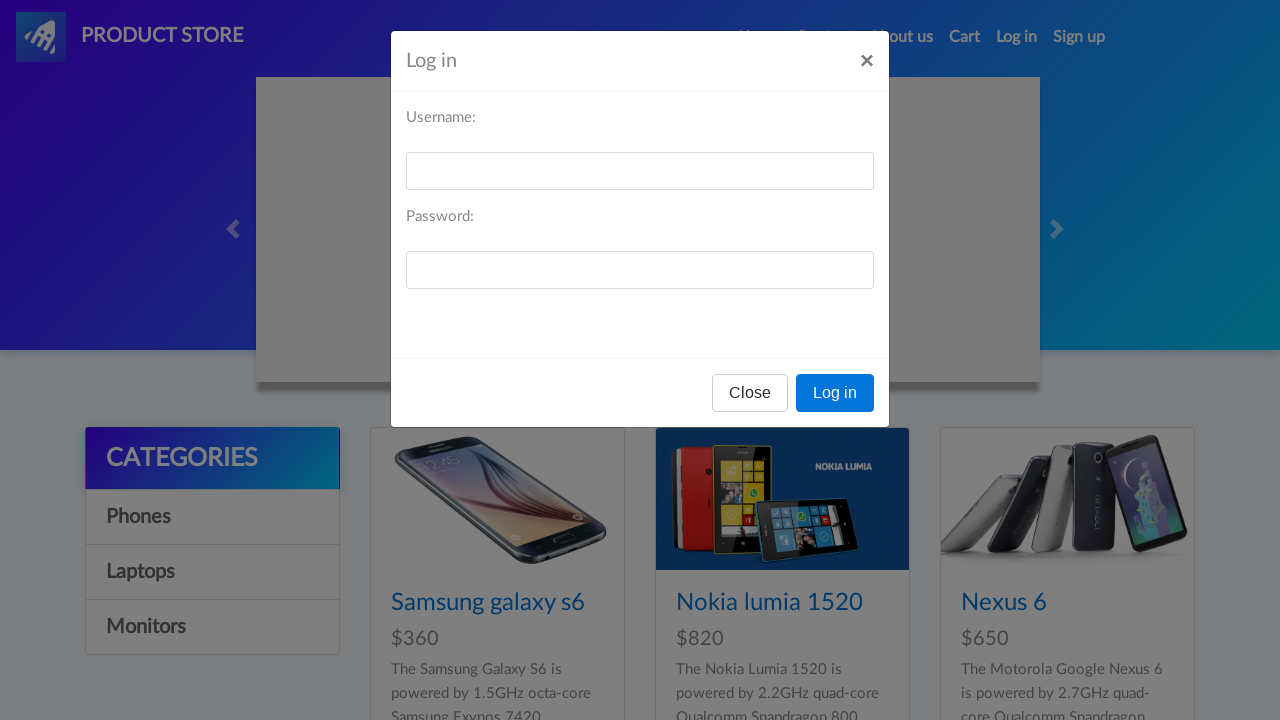

Cart modal close button loaded
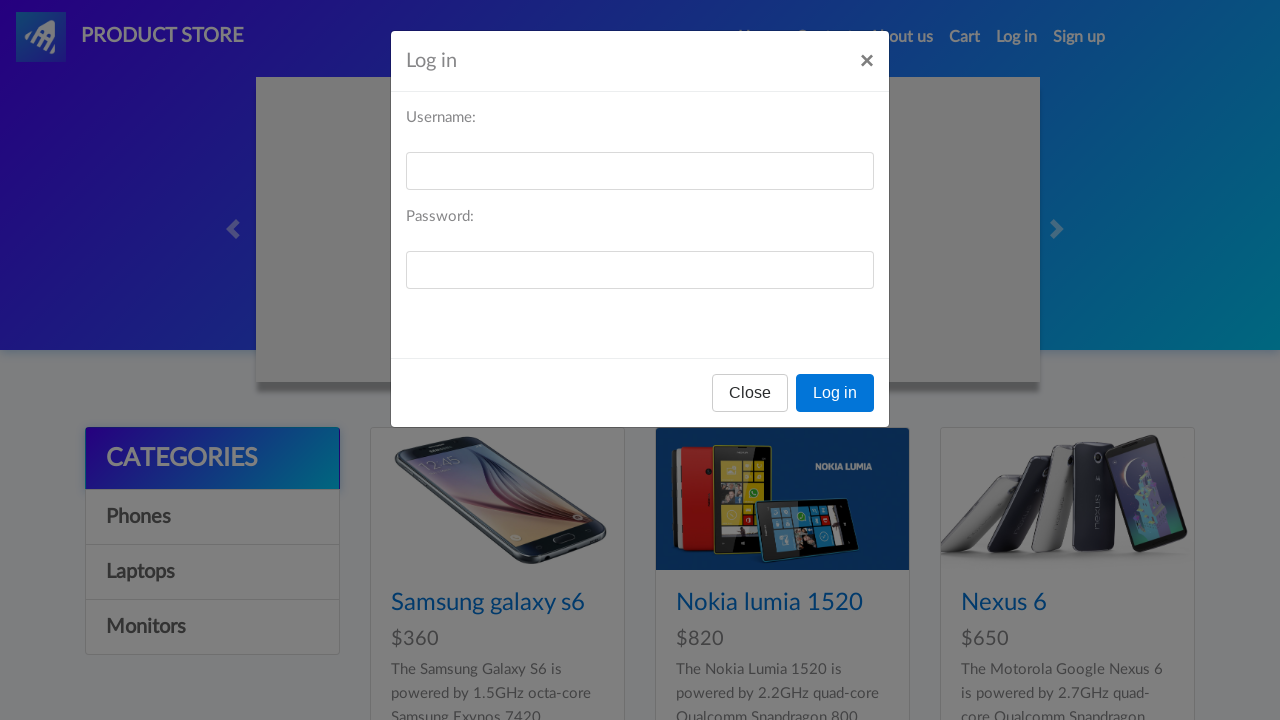

Closed Cart modal at (750, 393) on (//button[@type='button'][normalize-space()='Close'])[3]
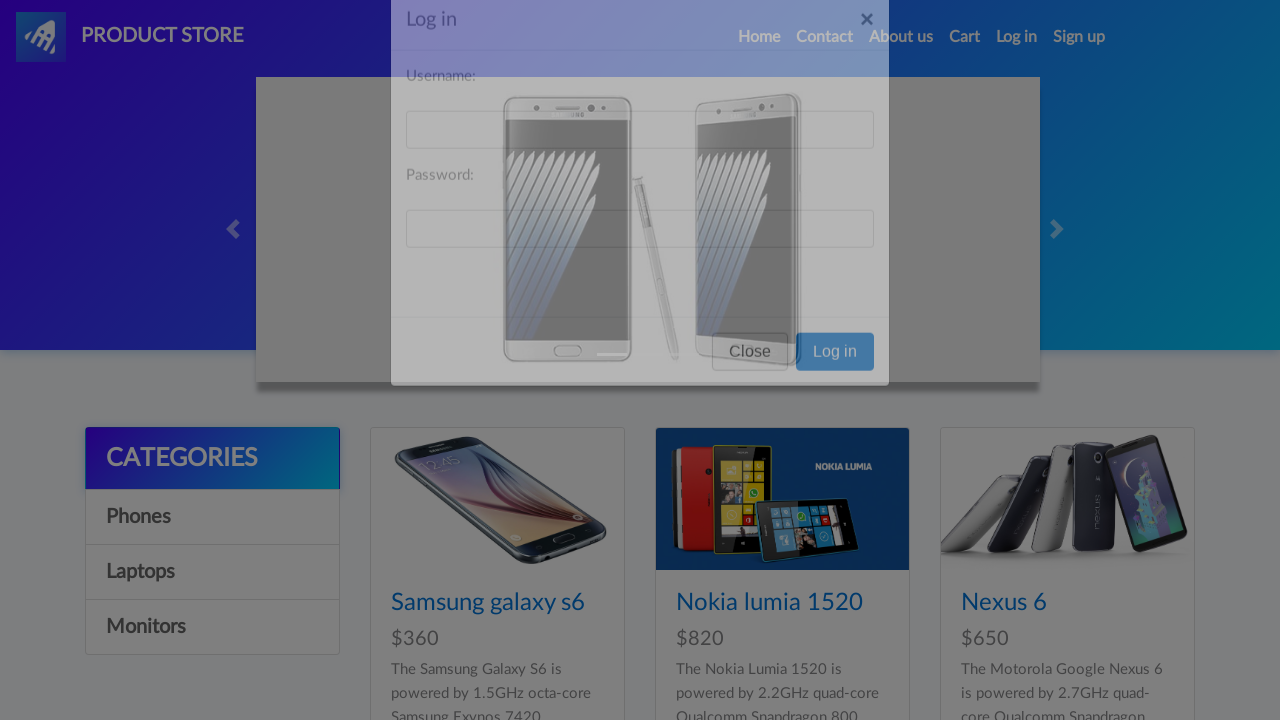

Clicked Log in navigation menu item at (1079, 37) on xpath=//li[@class='nav-item'][7]
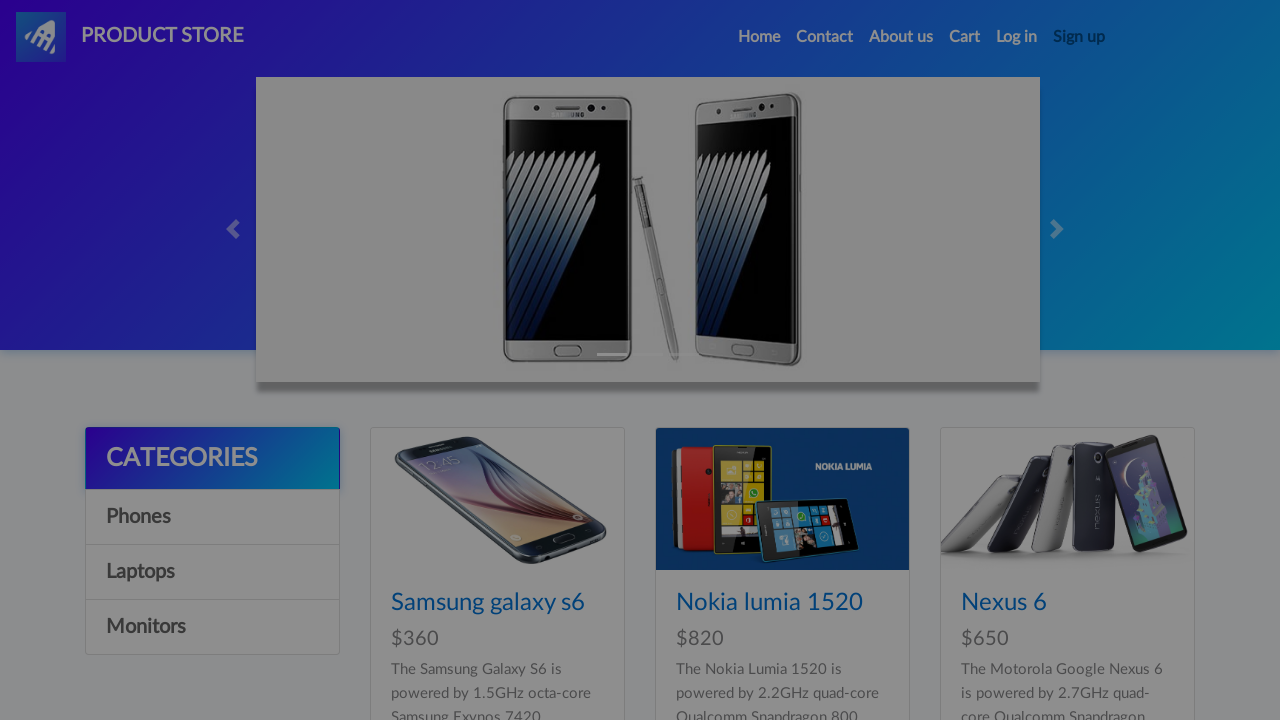

Waited 1 second for Log in modal to appear
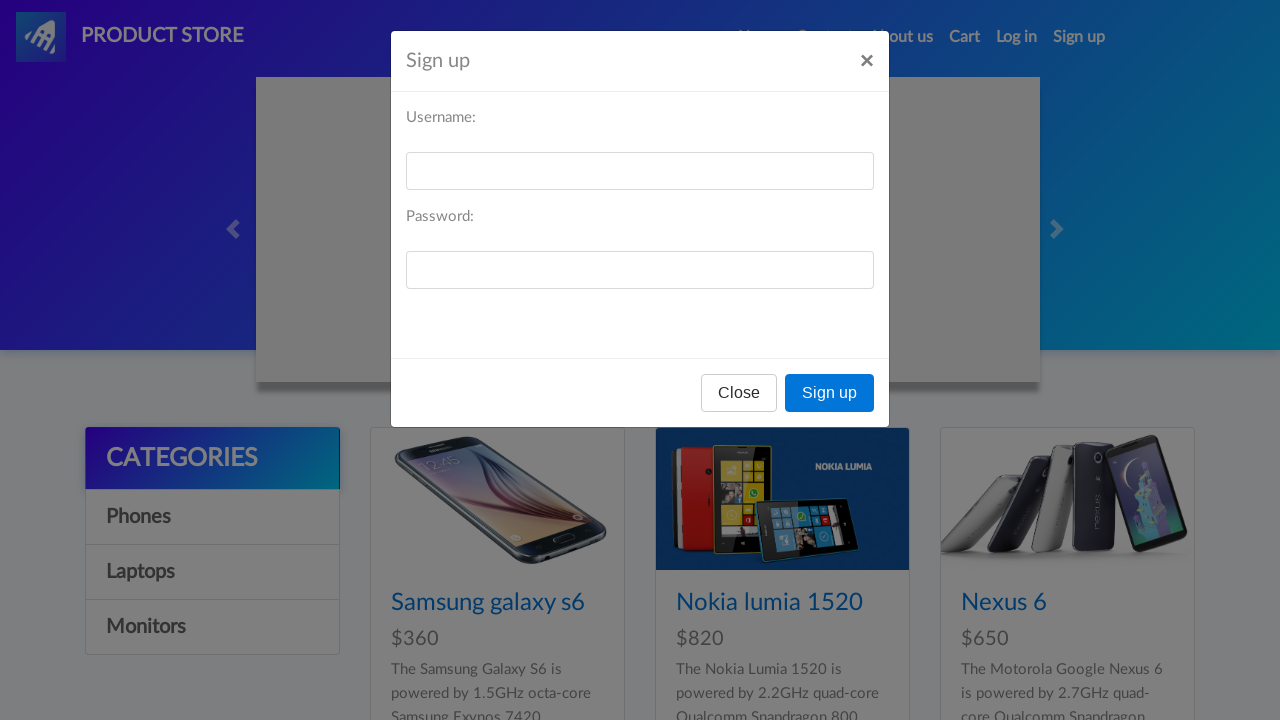

Log in modal close button loaded
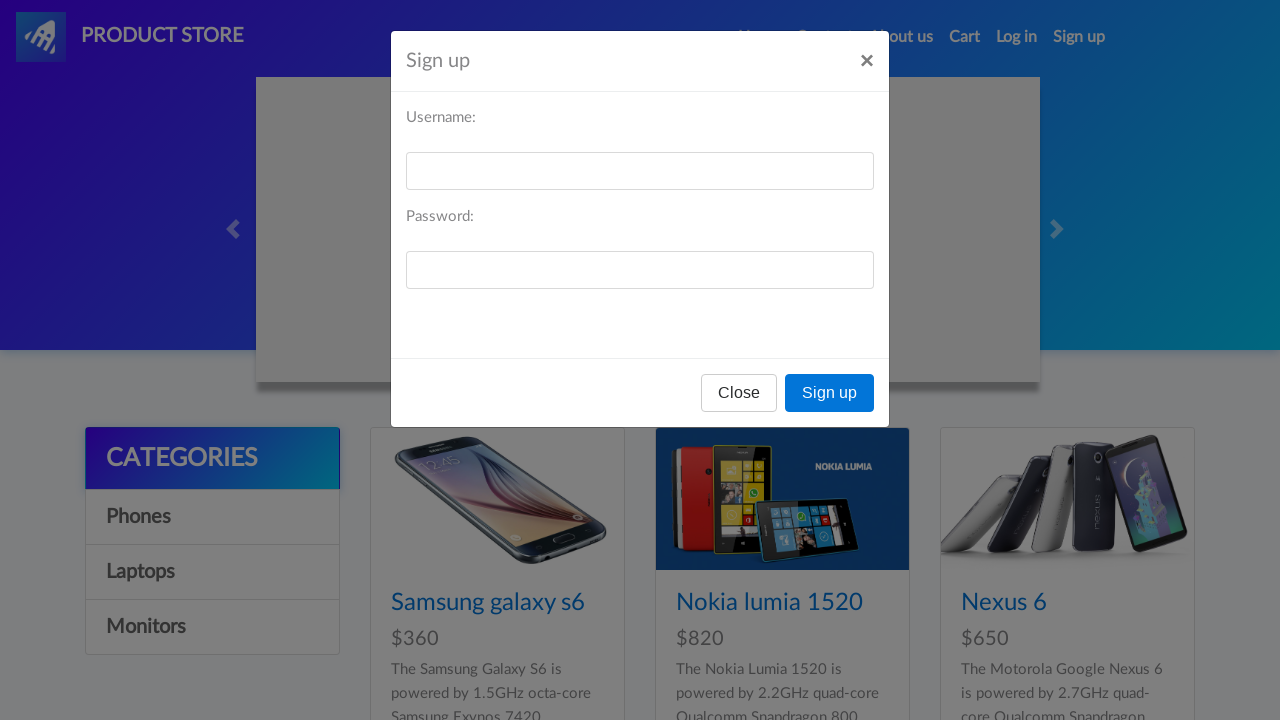

Closed Log in modal at (739, 393) on (//button[@type='button'][normalize-space()='Close'])[2]
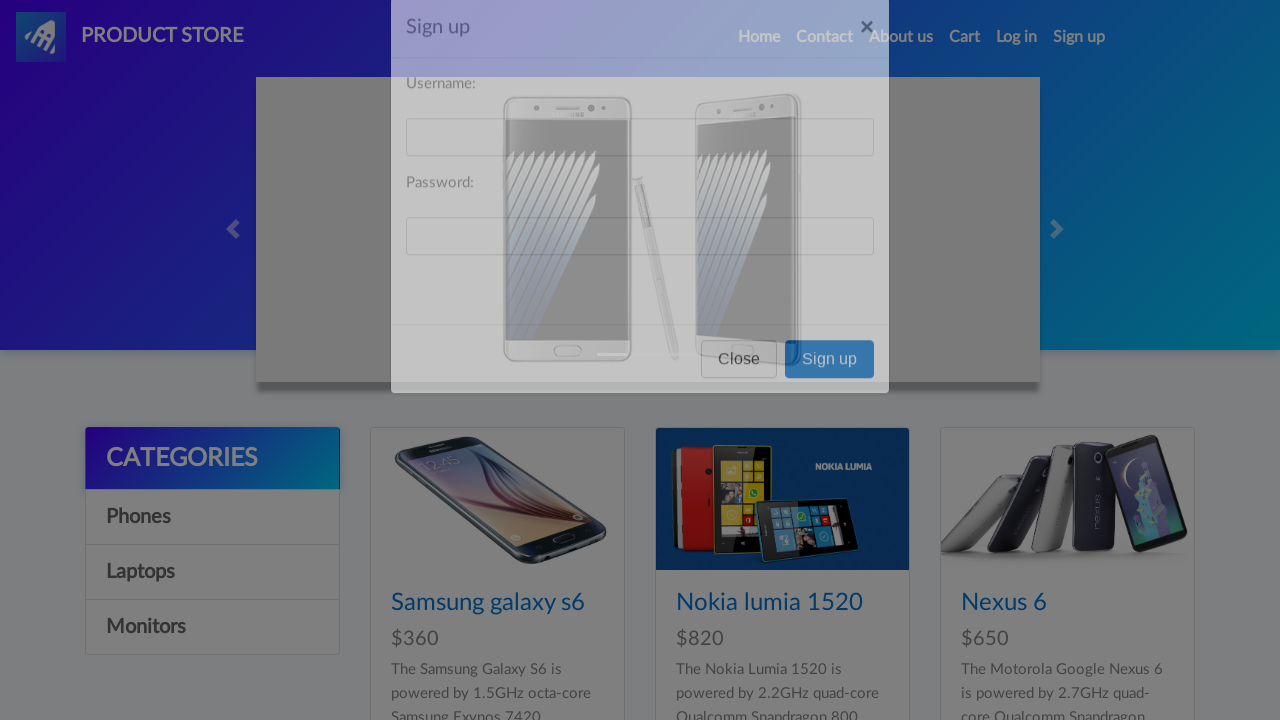

Phones category link loaded
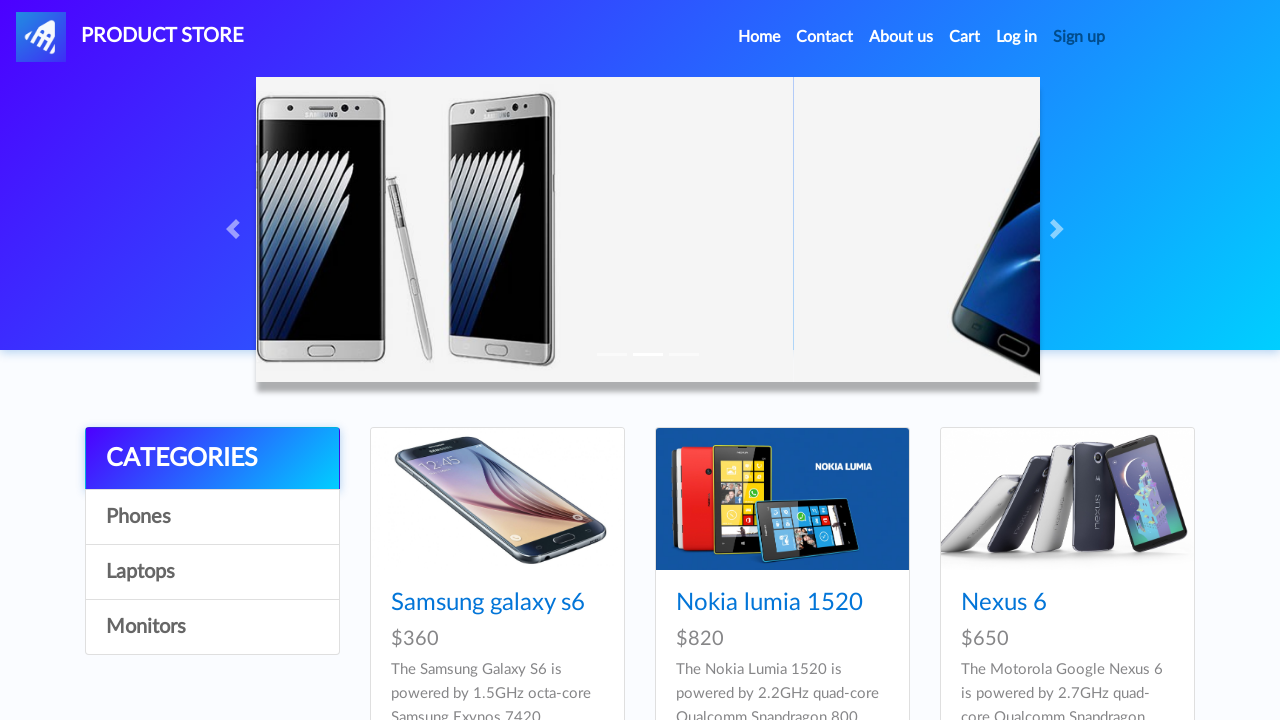

Clicked Phones product category at (212, 517) on (//a[normalize-space()='Phones'])[1]
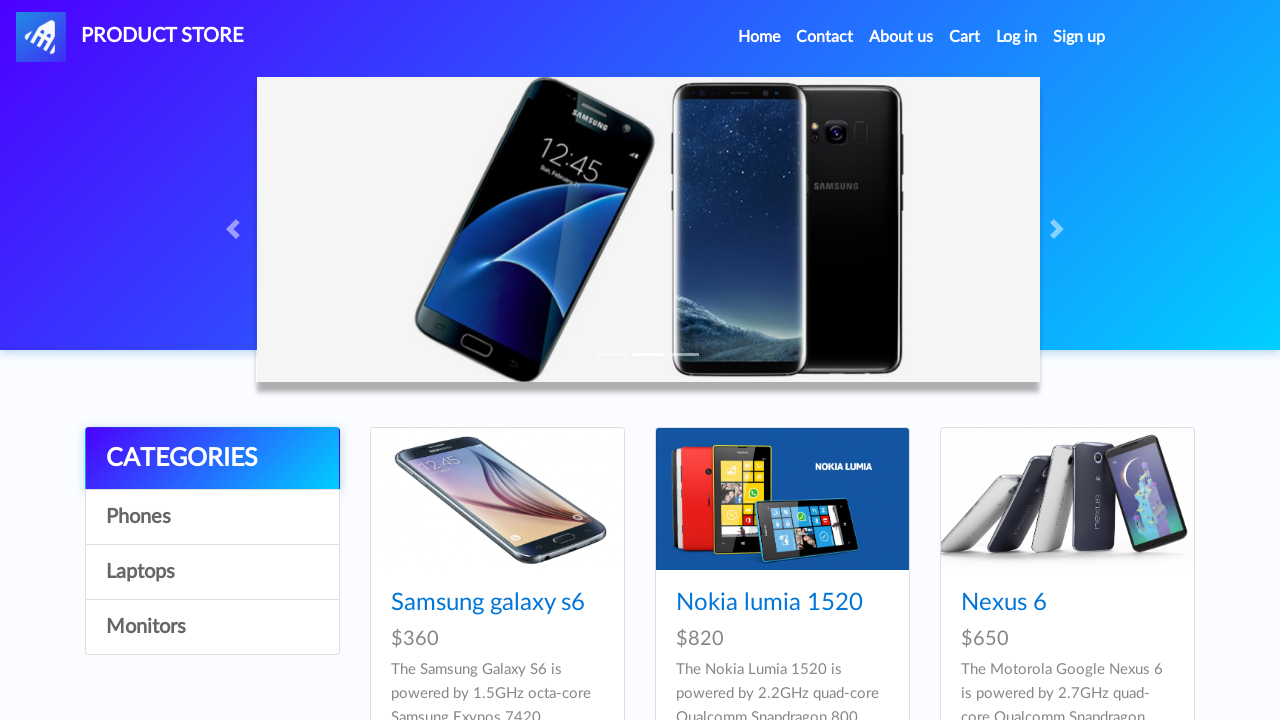

Laptops category link loaded
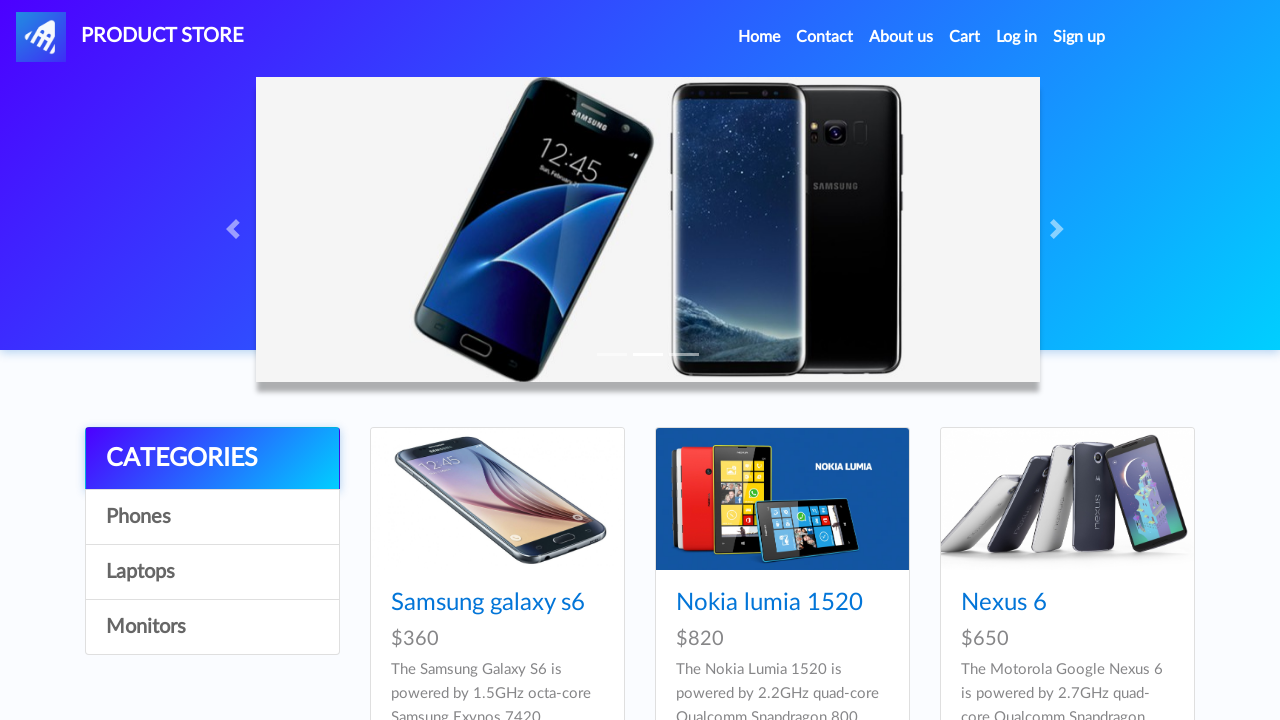

Clicked Laptops product category at (212, 572) on (//a[normalize-space()='Laptops'])[1]
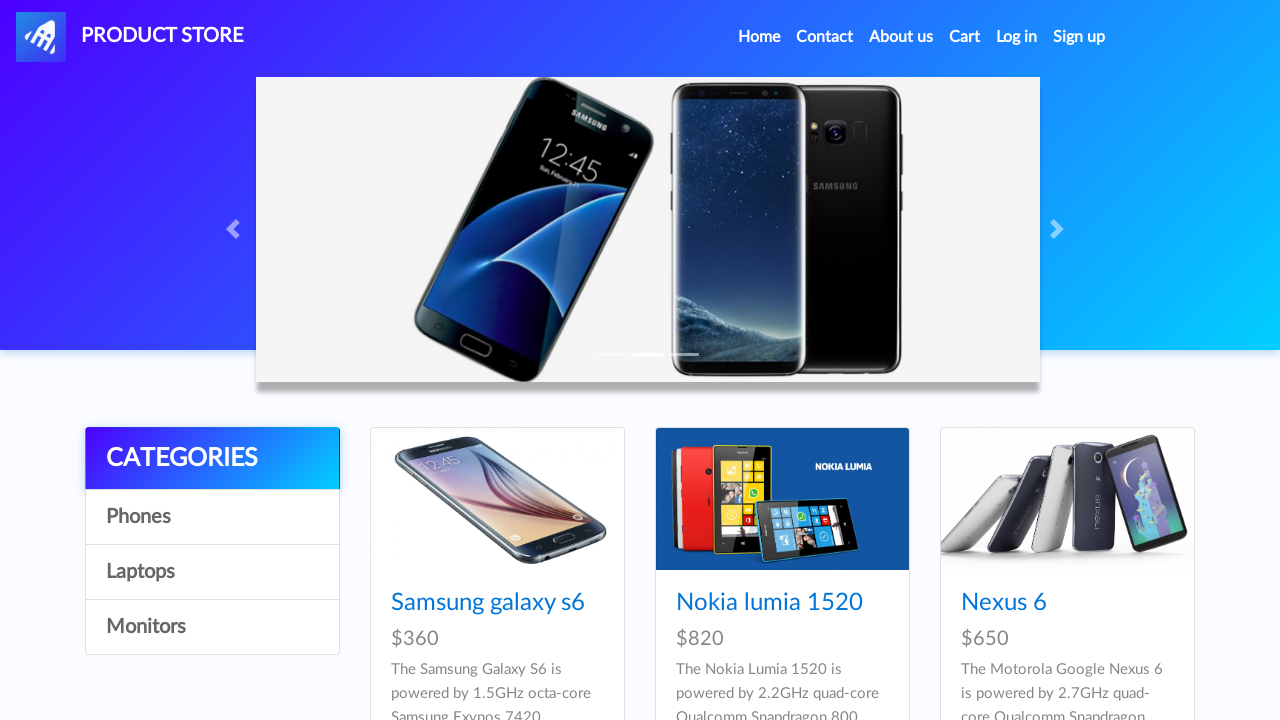

Monitors category link loaded
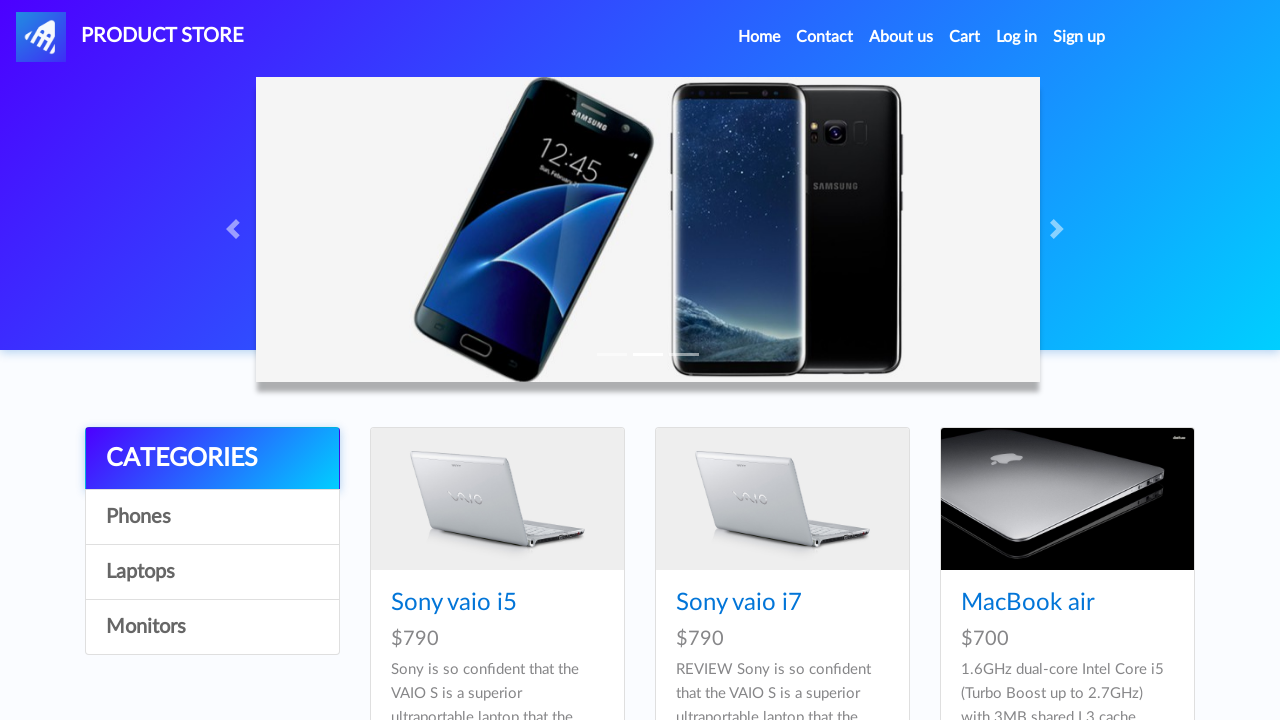

Clicked Monitors product category at (212, 627) on (//a[normalize-space()='Monitors'])[1]
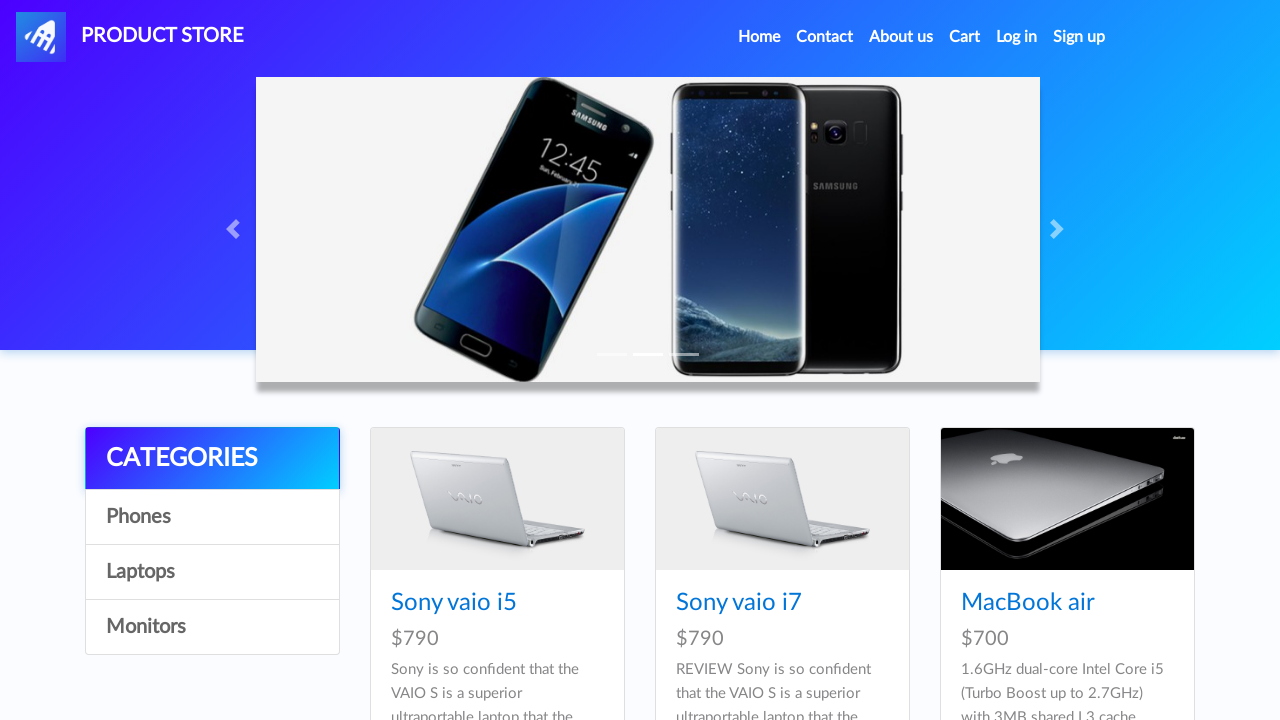

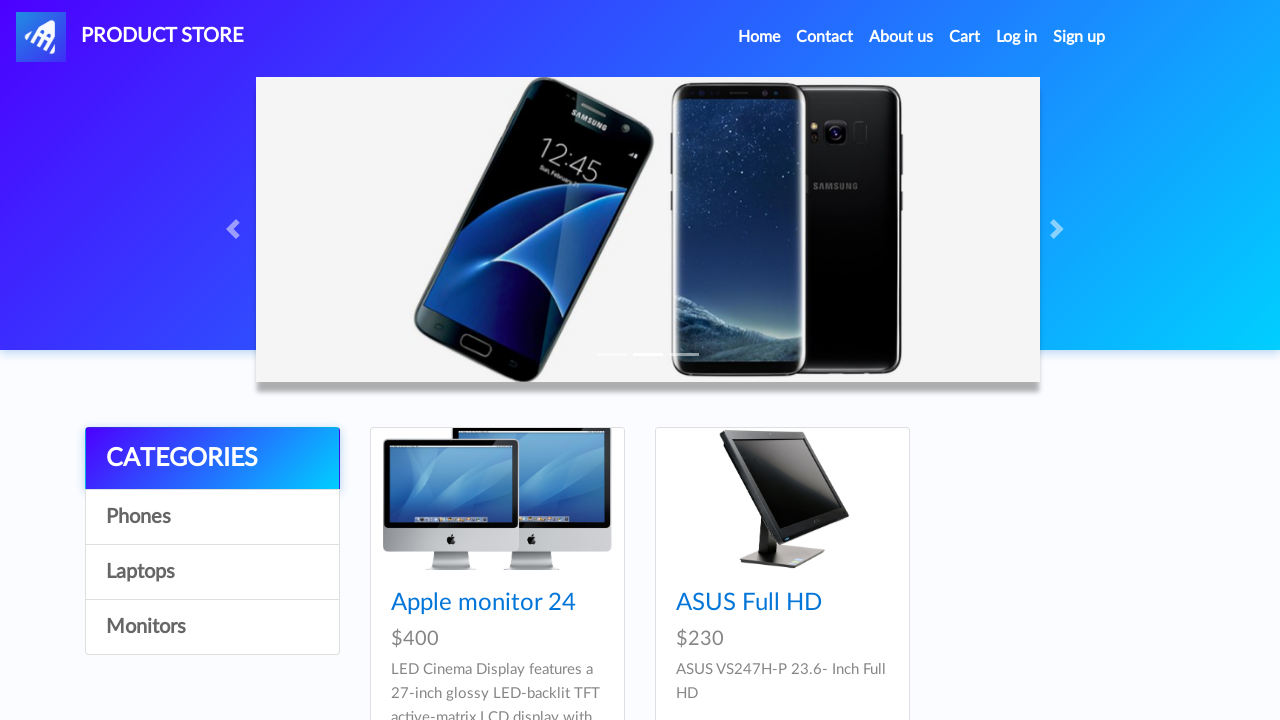